Navigates to the Argentine INDEC statistics page for real GDP data and initiates a file download by clicking the download link.

Starting URL: https://www.indec.gob.ar/indec/web/Nivel4-Tema-3-9-47

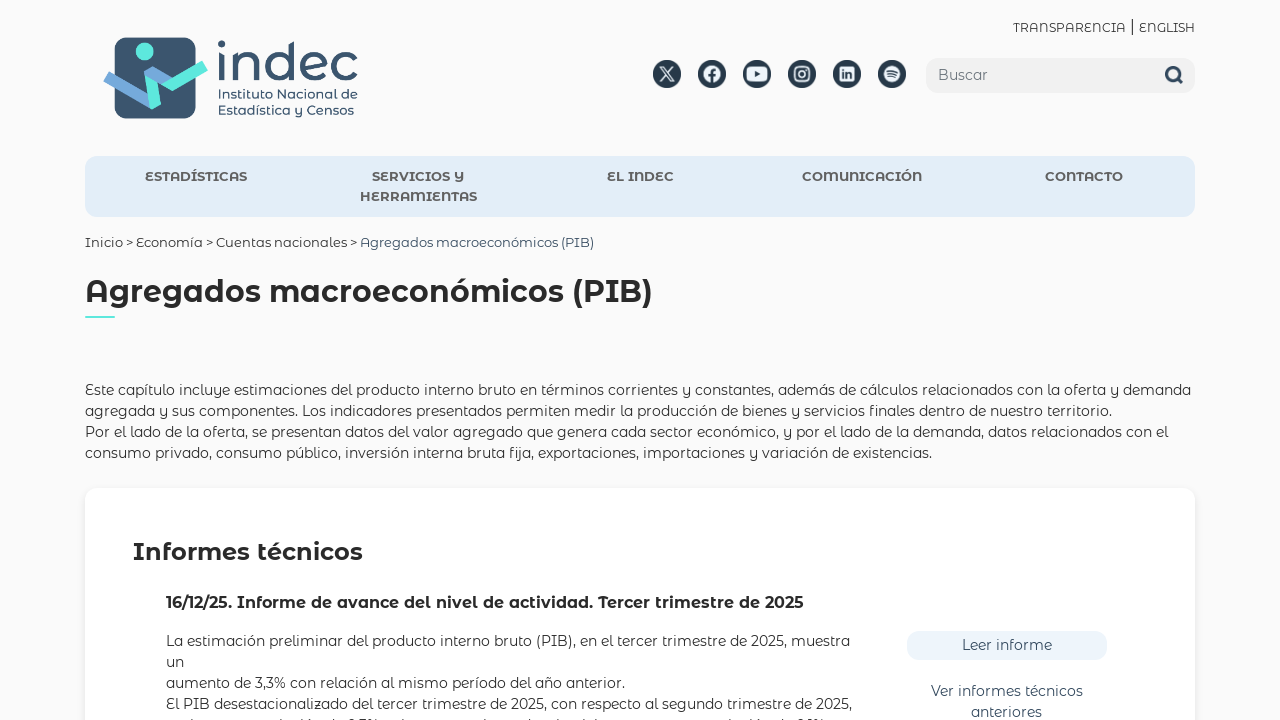

Navigated to Argentine INDEC statistics page for real GDP data
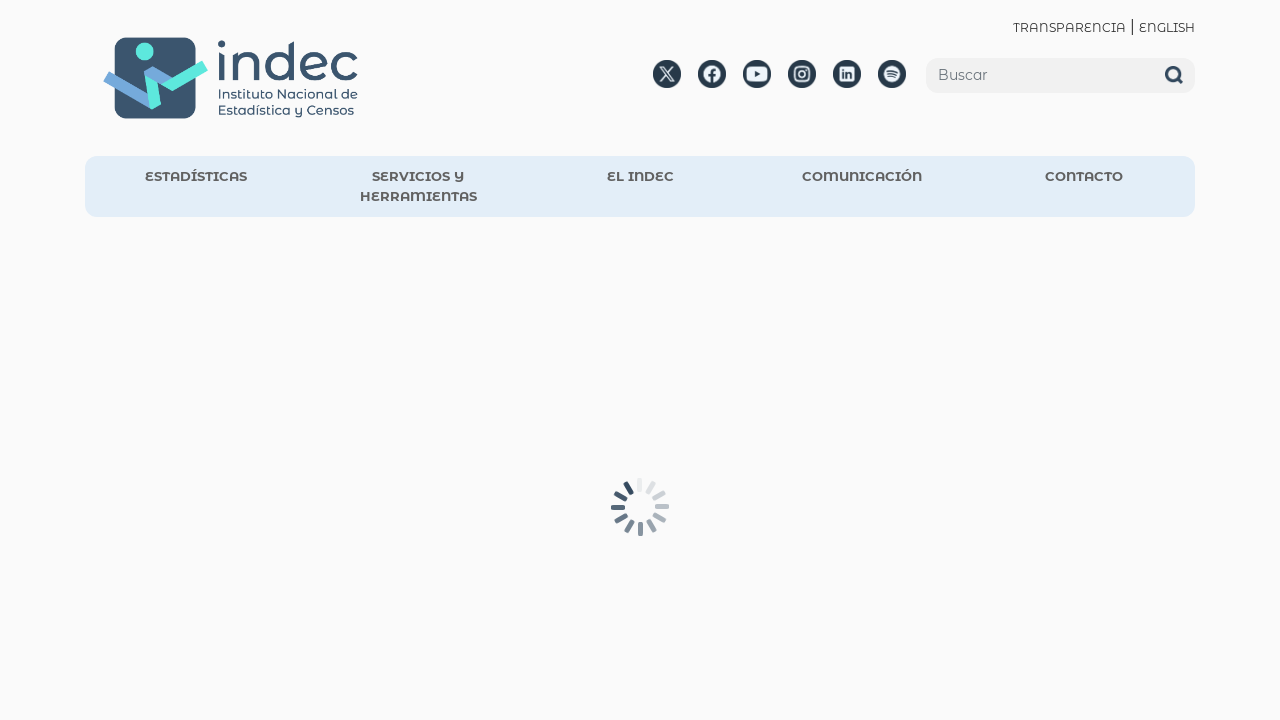

Download link became visible
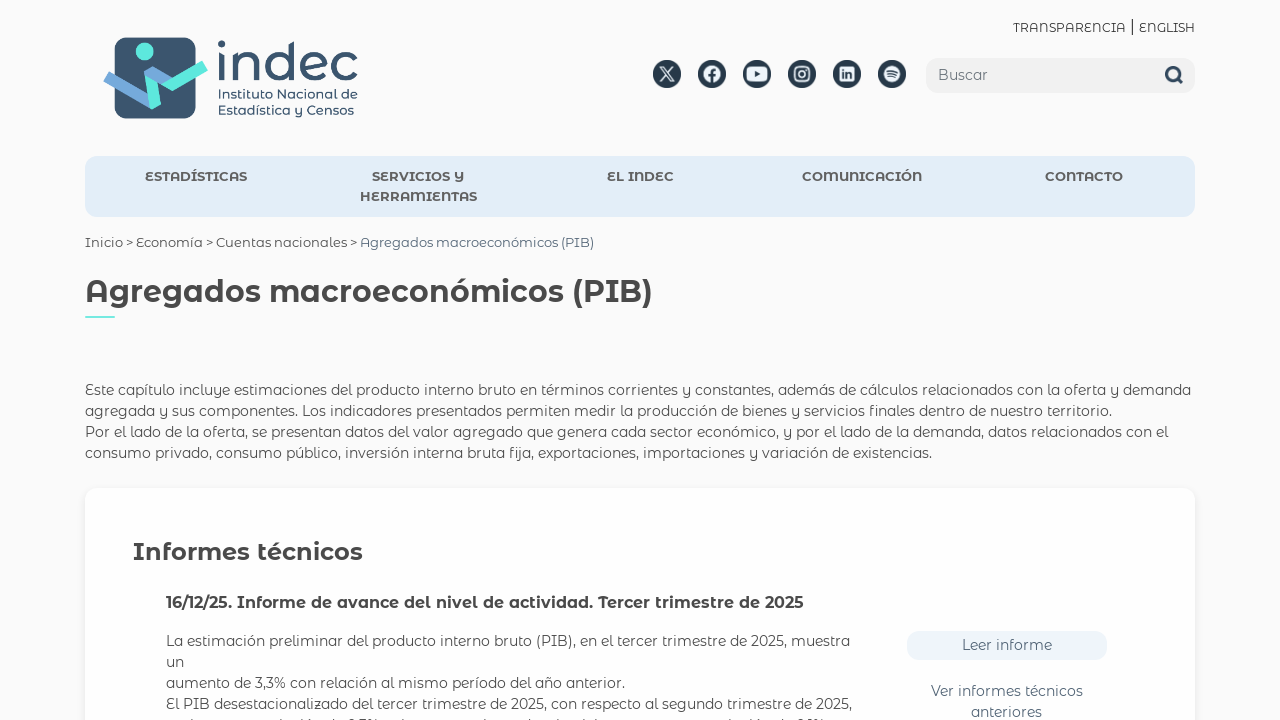

Clicked the download link to initiate file download at (705, 361) on xpath=//*[@id="1"]/div[2]/div[1]/div[2]/div/div/a
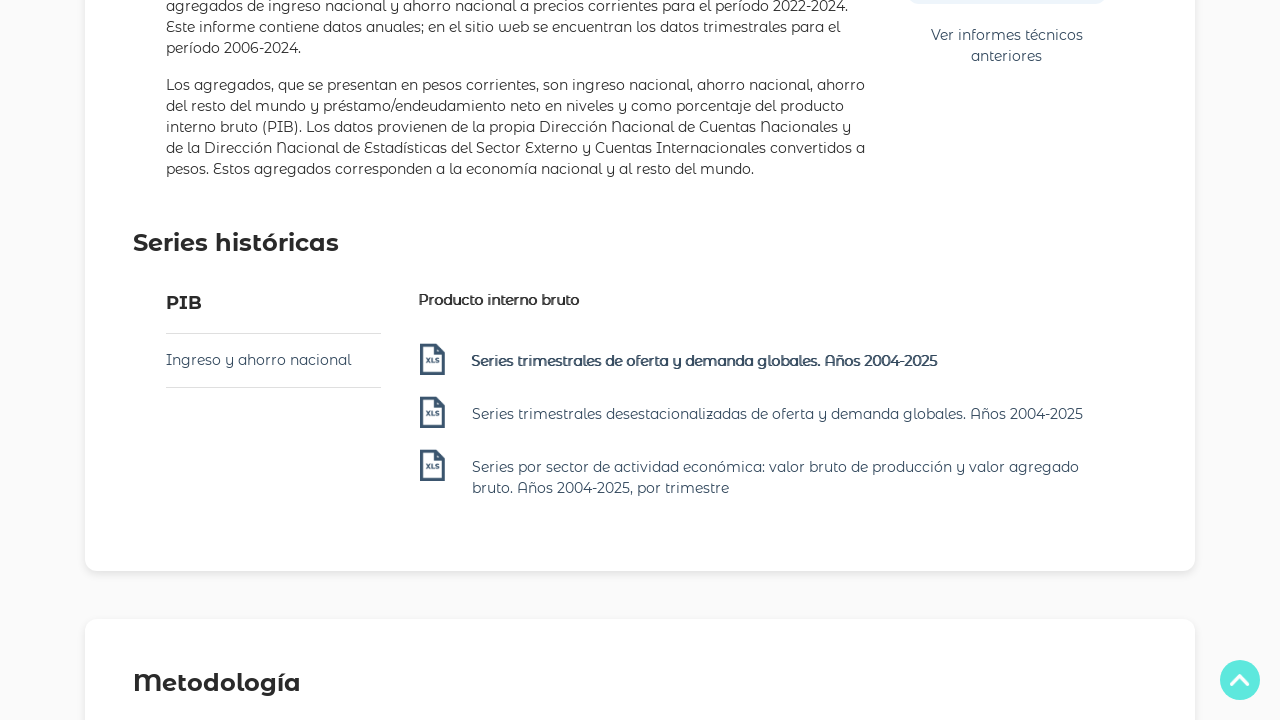

File download completed
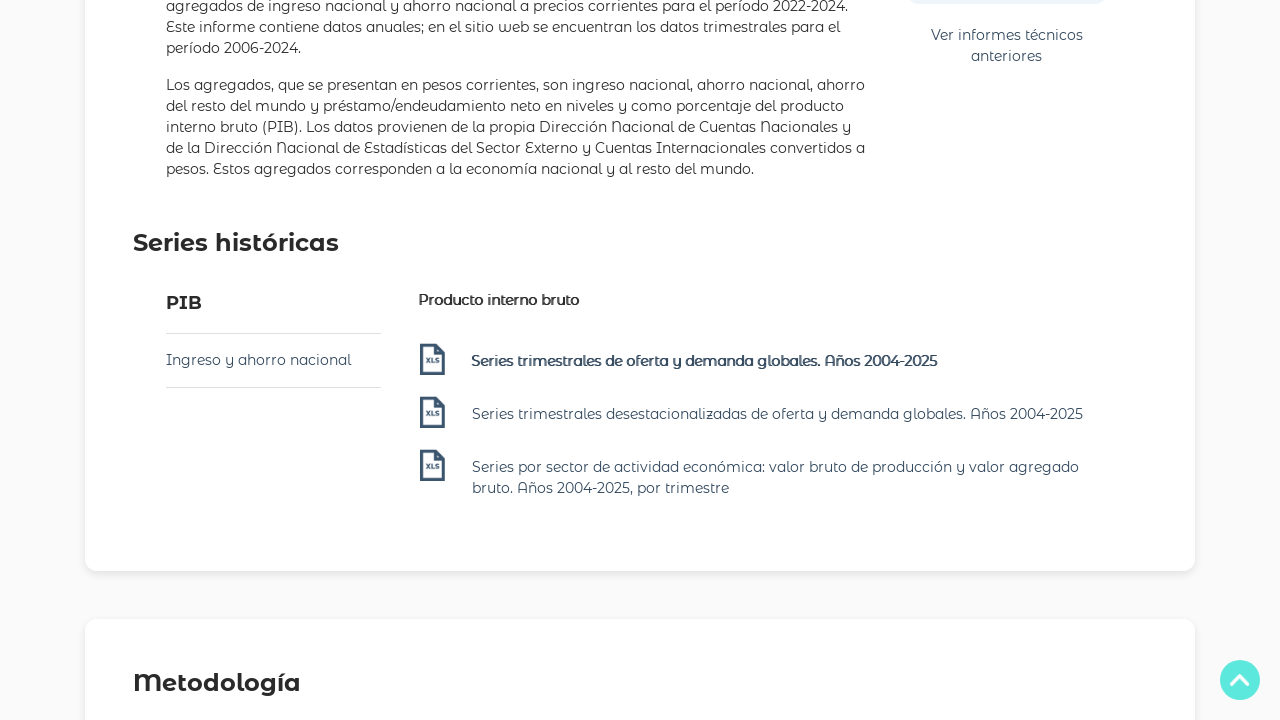

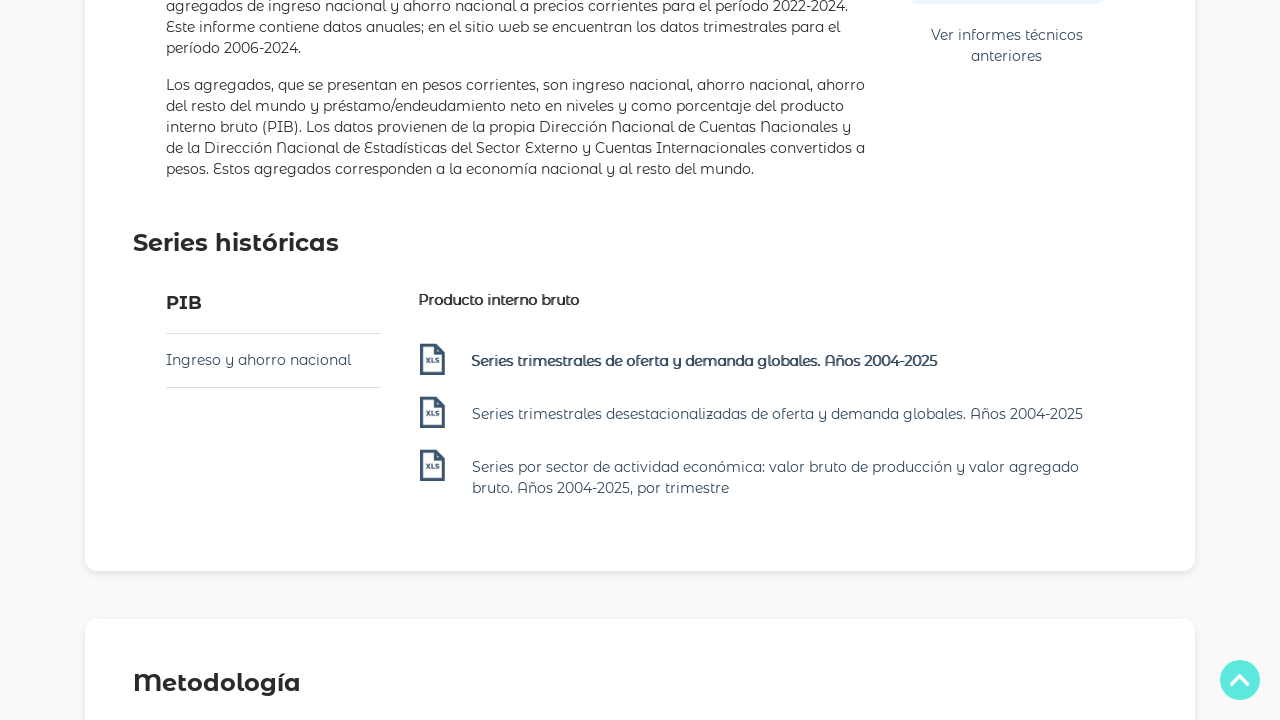